Tests that clicking clear completed removes completed items from the list

Starting URL: https://demo.playwright.dev/todomvc

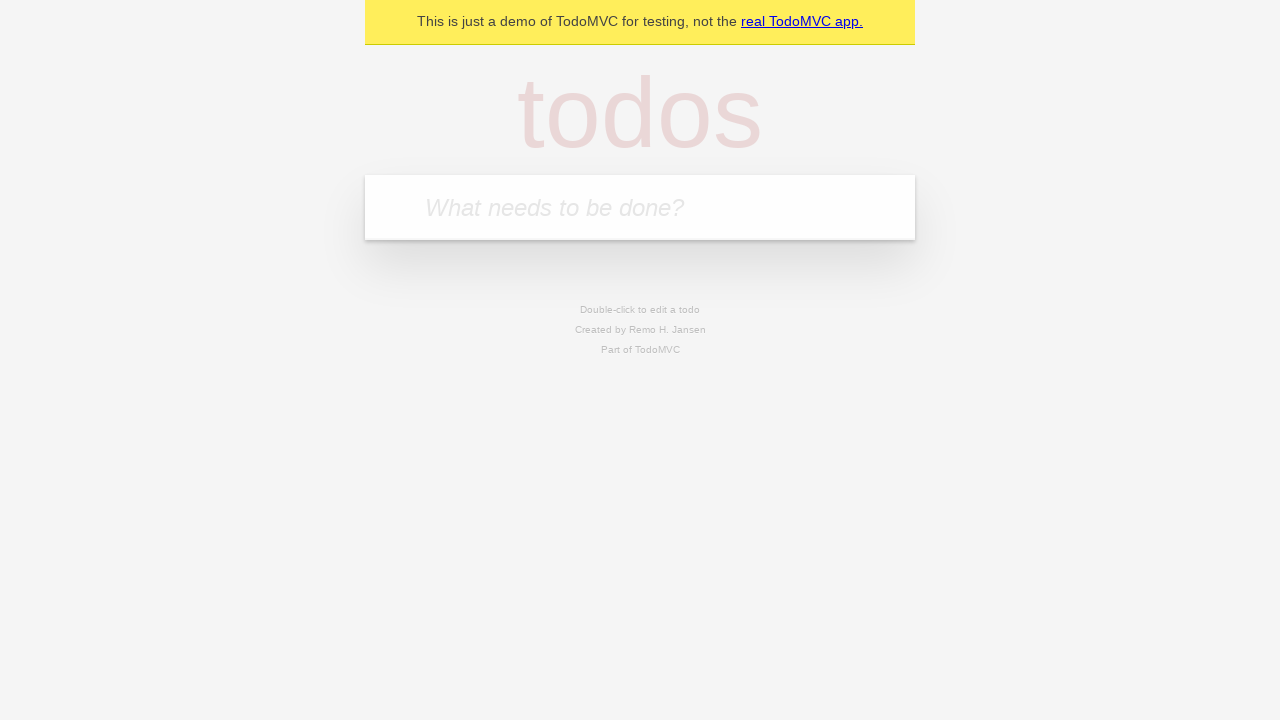

Filled new todo input with 'buy some cheese' on .new-todo
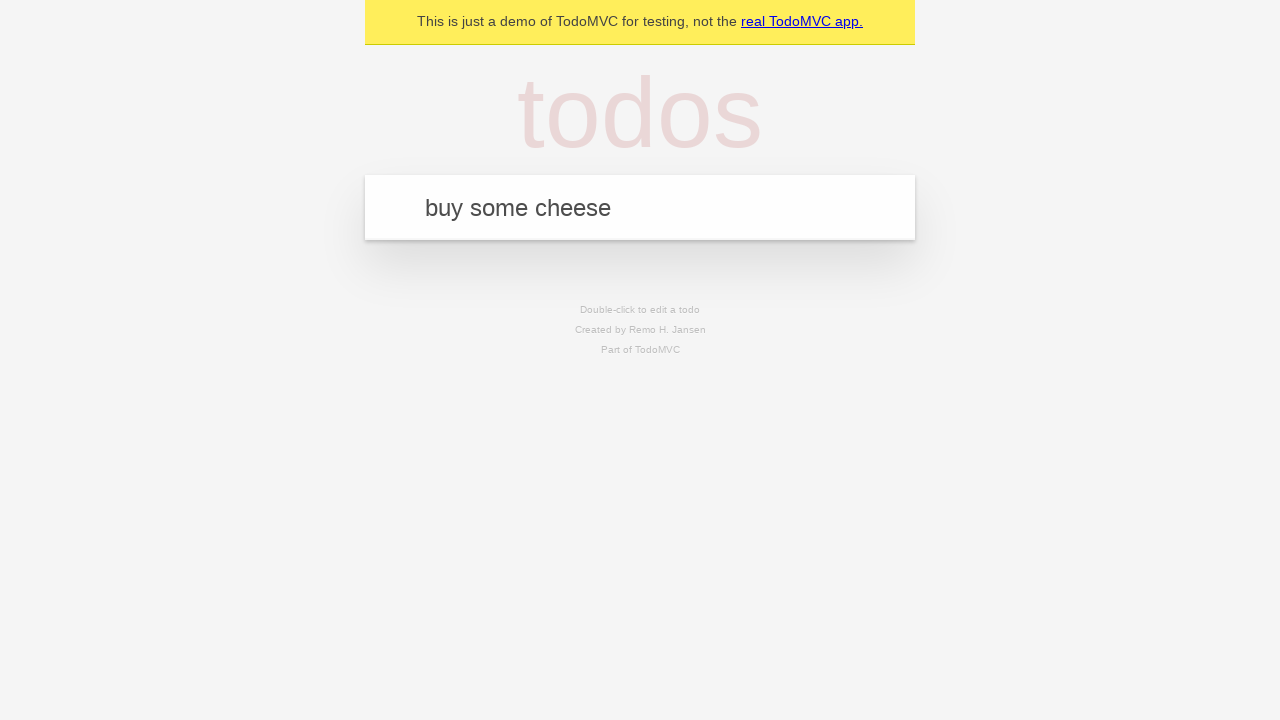

Pressed Enter to add first todo on .new-todo
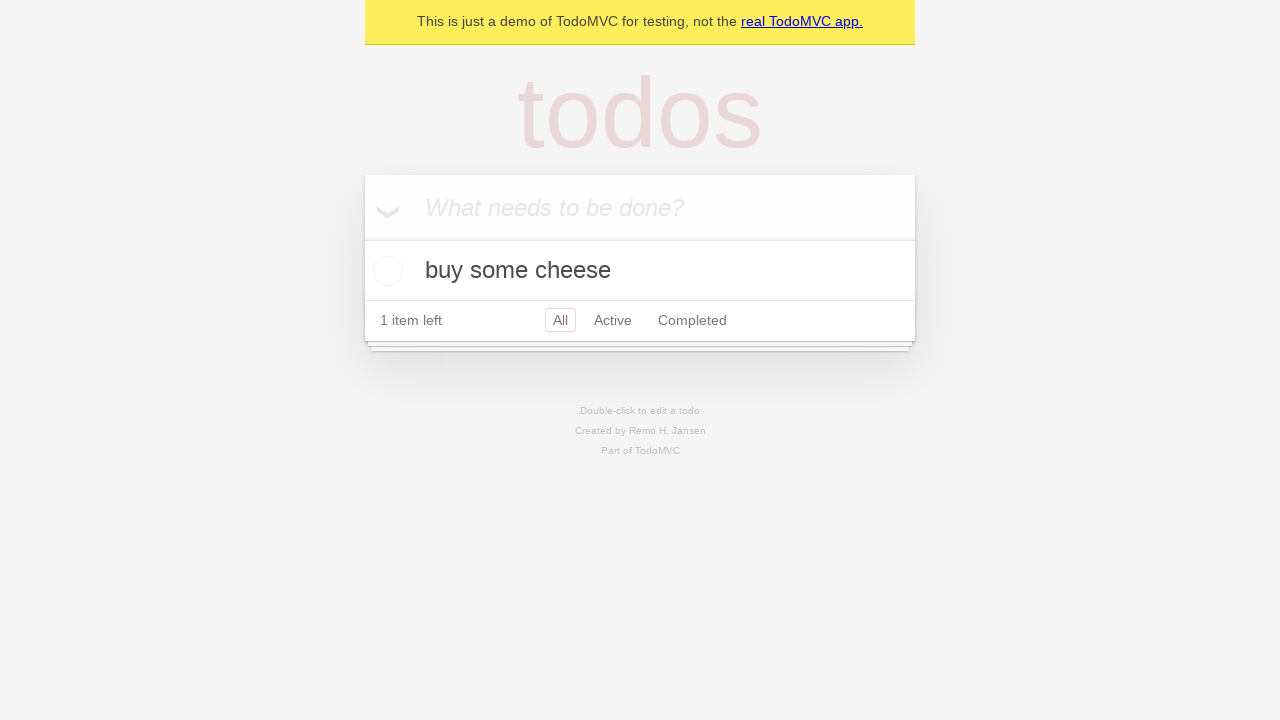

Filled new todo input with 'feed the cat' on .new-todo
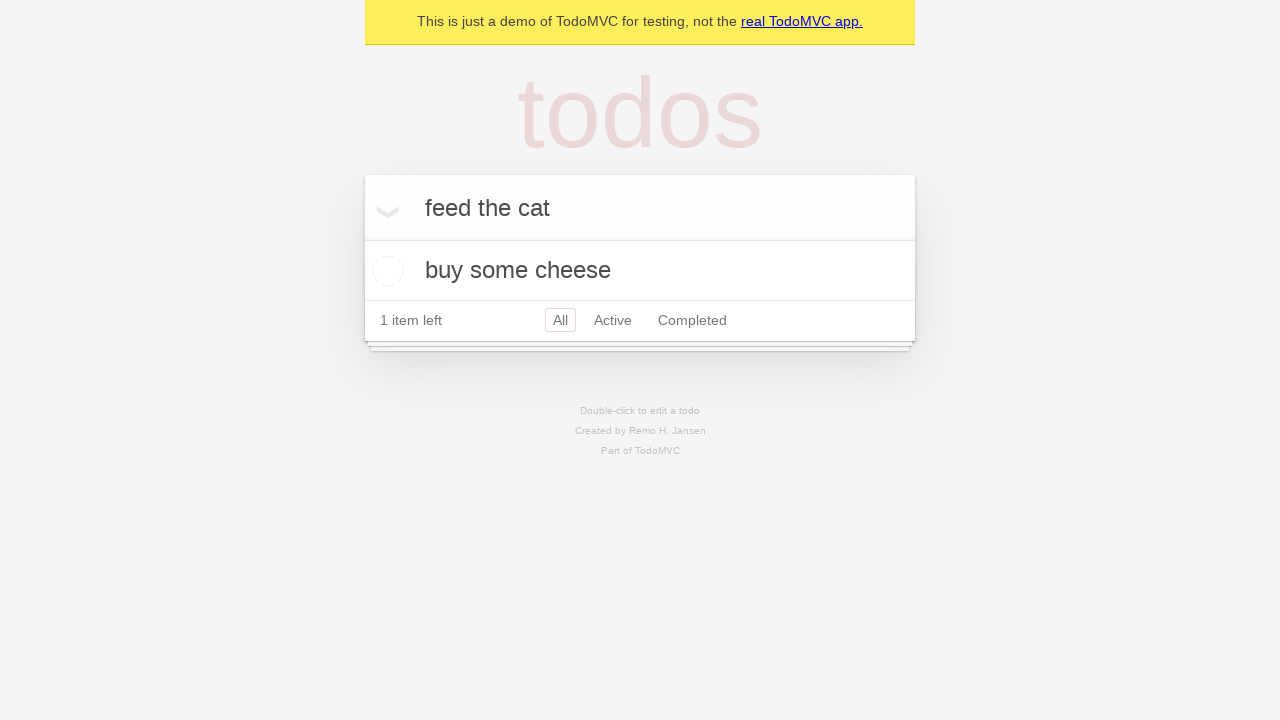

Pressed Enter to add second todo on .new-todo
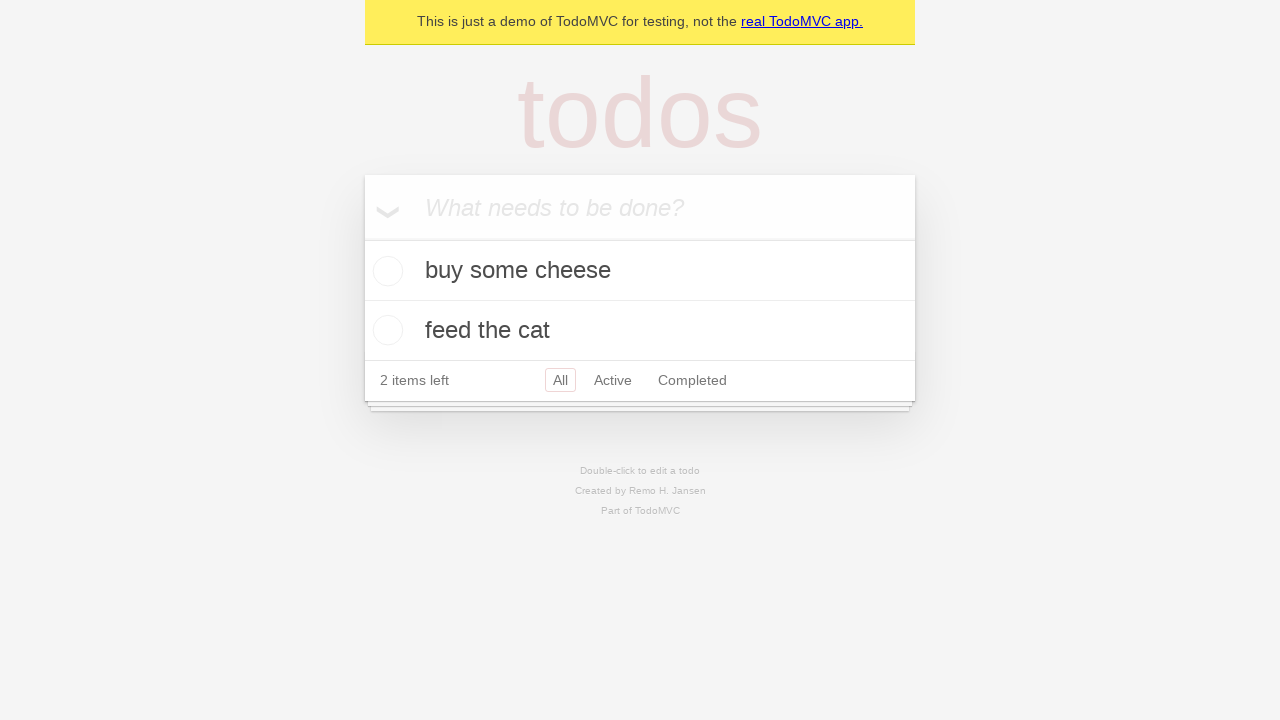

Filled new todo input with 'book a doctors appointment' on .new-todo
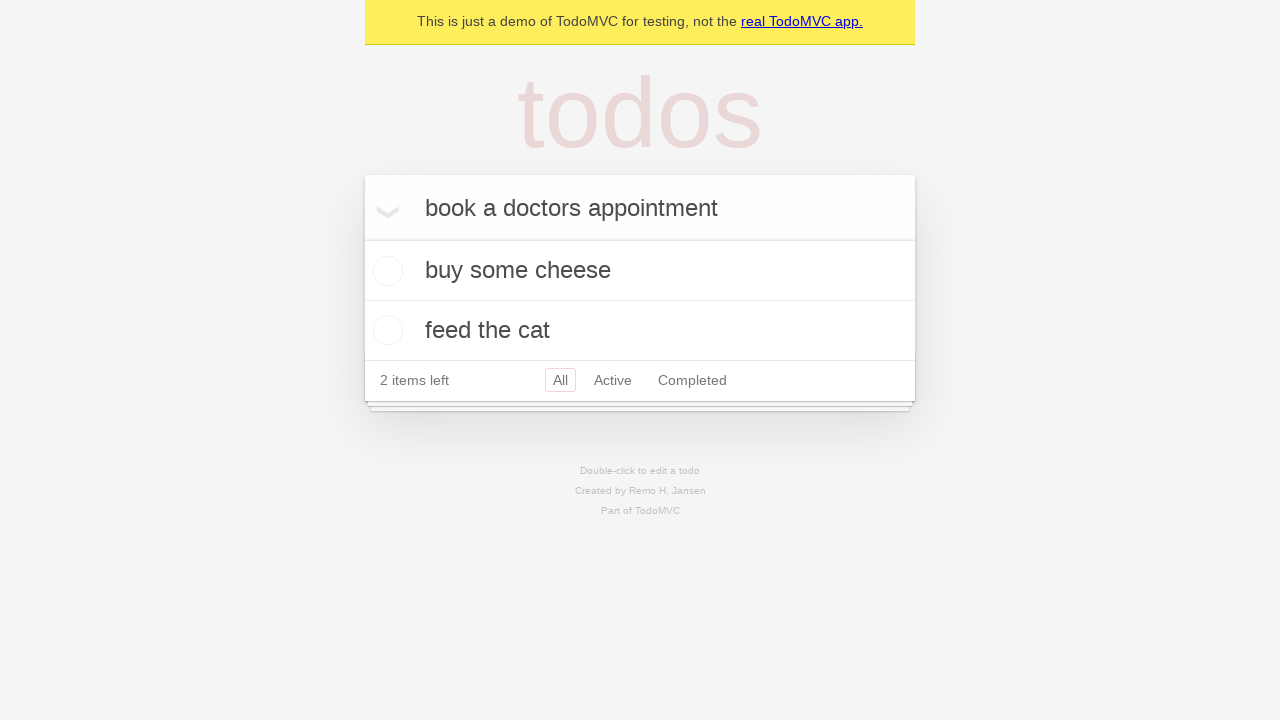

Pressed Enter to add third todo on .new-todo
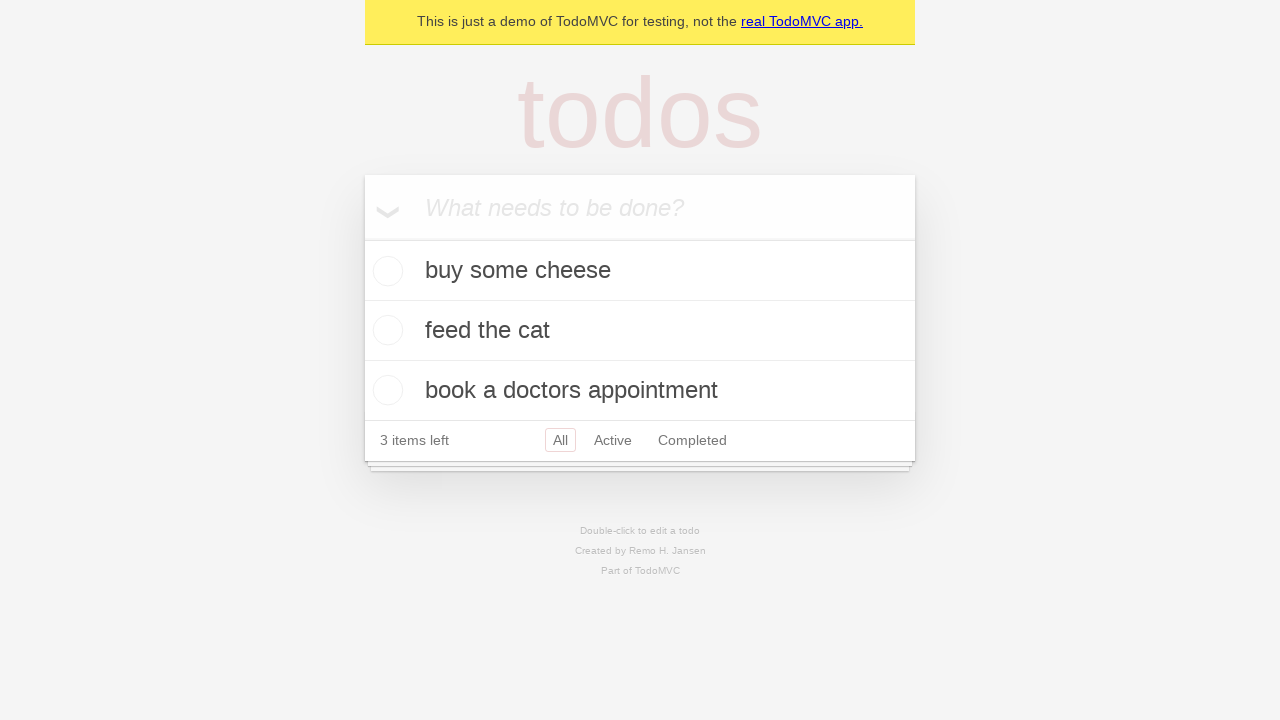

Checked second todo to mark it as completed at (385, 330) on .todo-list li >> nth=1 >> .toggle
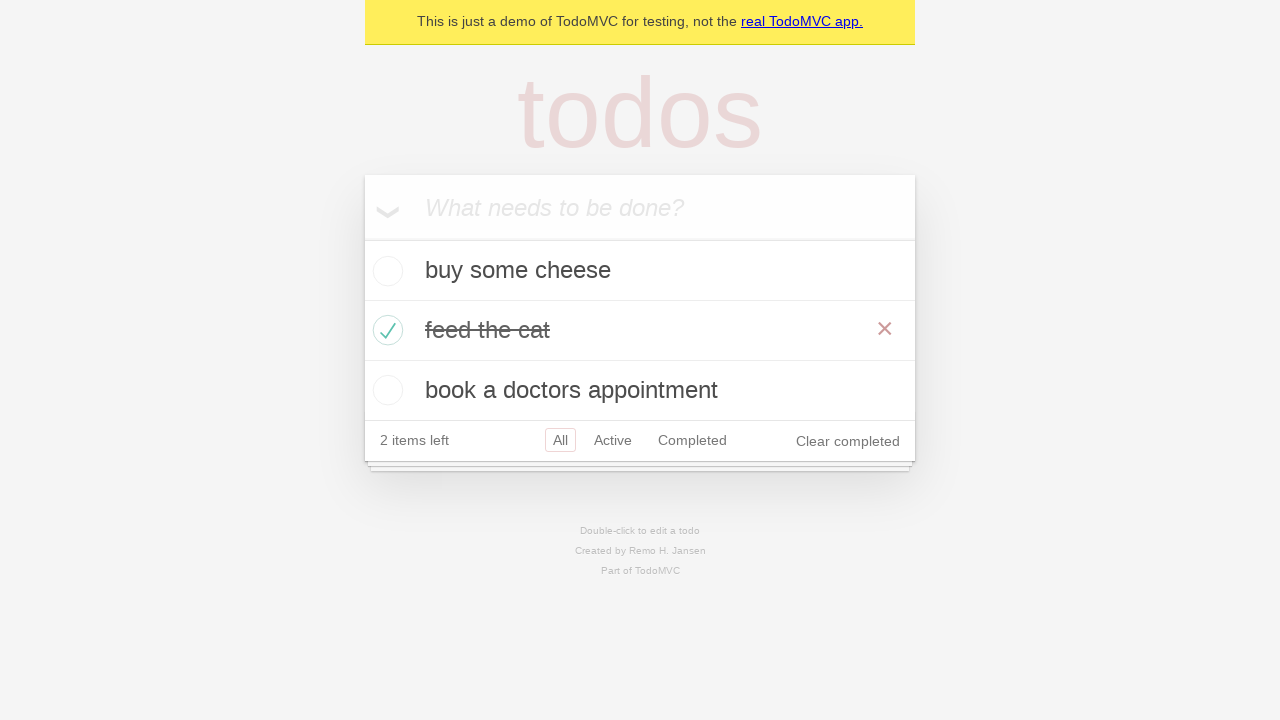

Clicked clear completed button to remove completed items at (848, 441) on .clear-completed
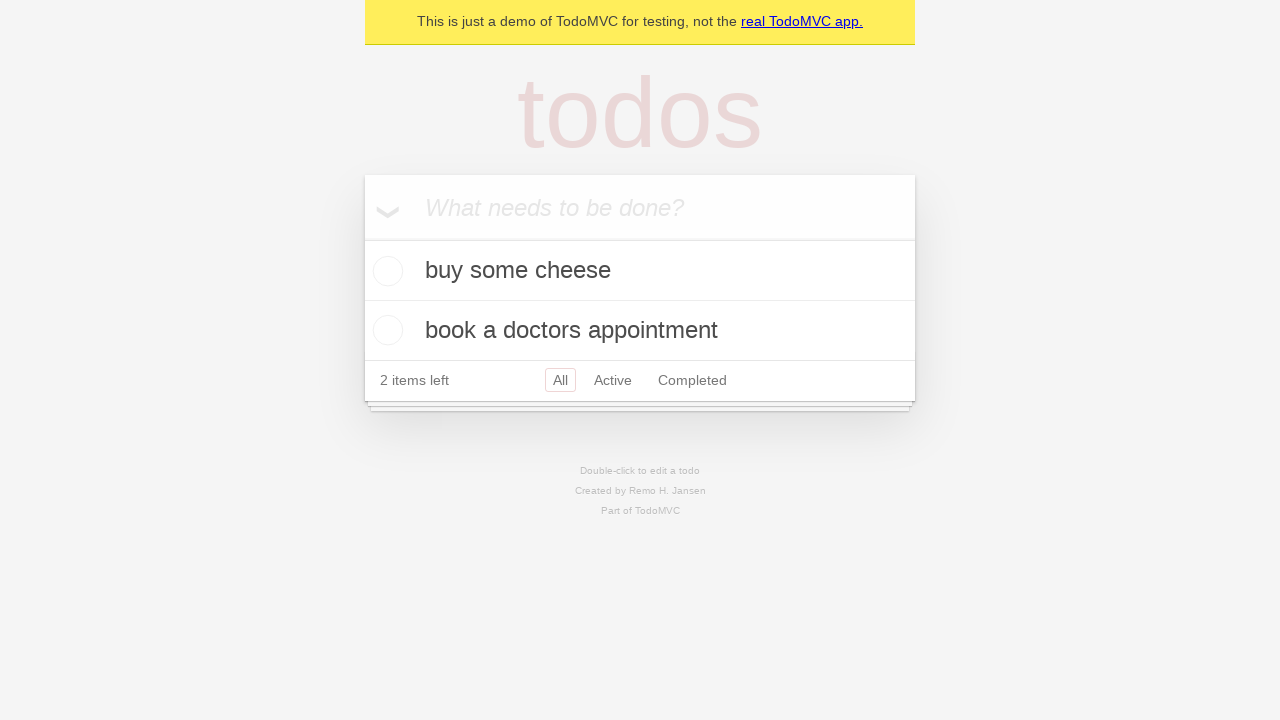

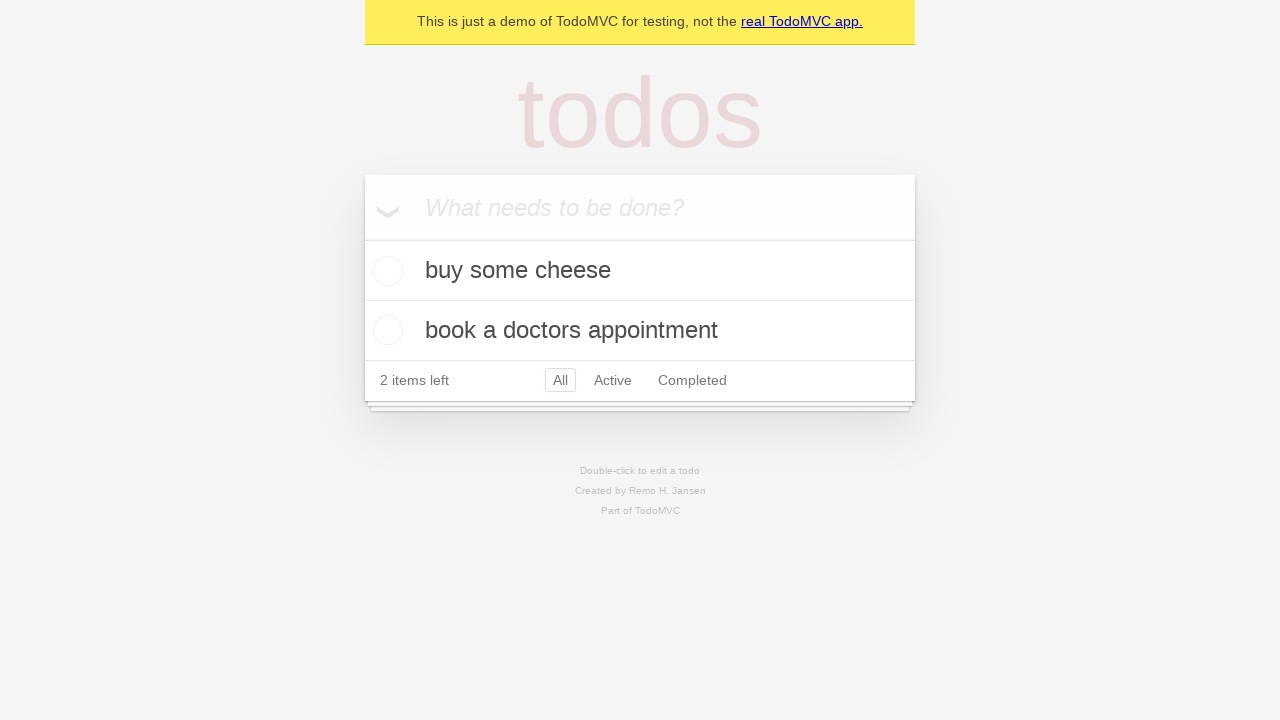